Tests JavaScript confirm alert handling by clicking a button to trigger a confirm dialog, retrieving the alert text, and accepting the alert by clicking OK.

Starting URL: https://v1.training-support.net/selenium/javascript-alerts

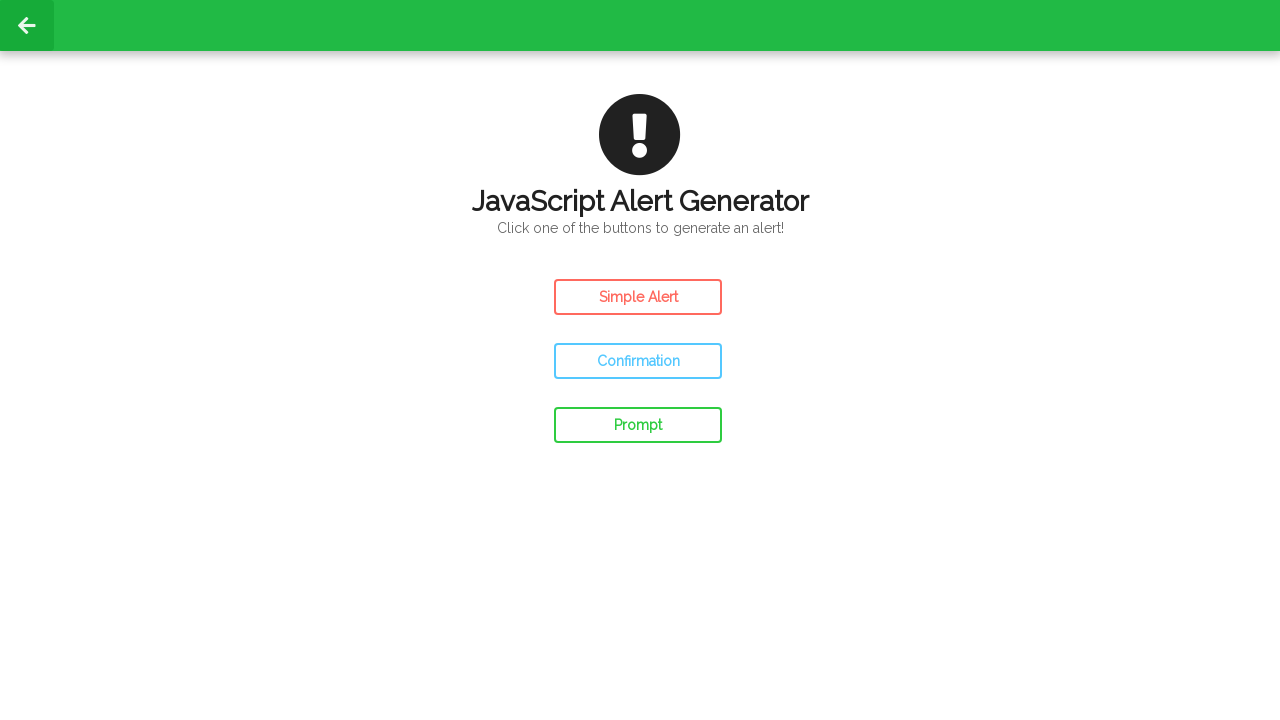

Set up dialog handler to accept confirm dialogs
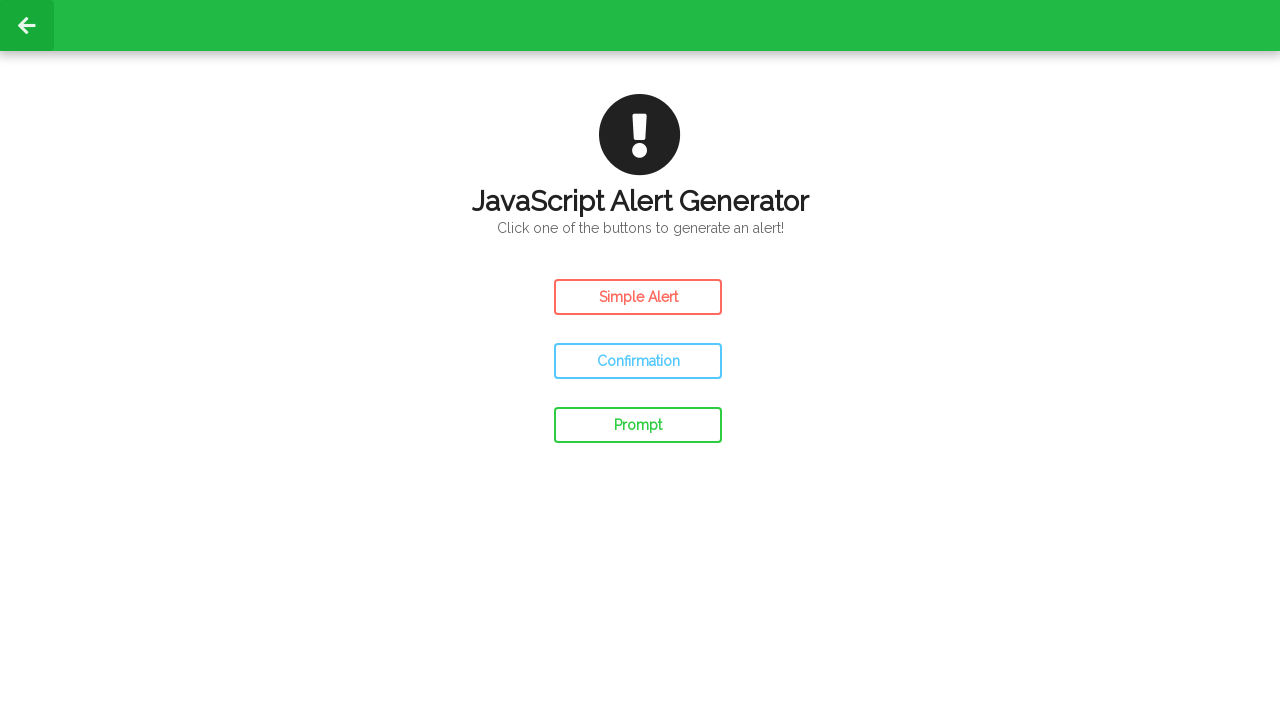

Clicked the confirm button to trigger the confirm dialog at (638, 361) on #confirm
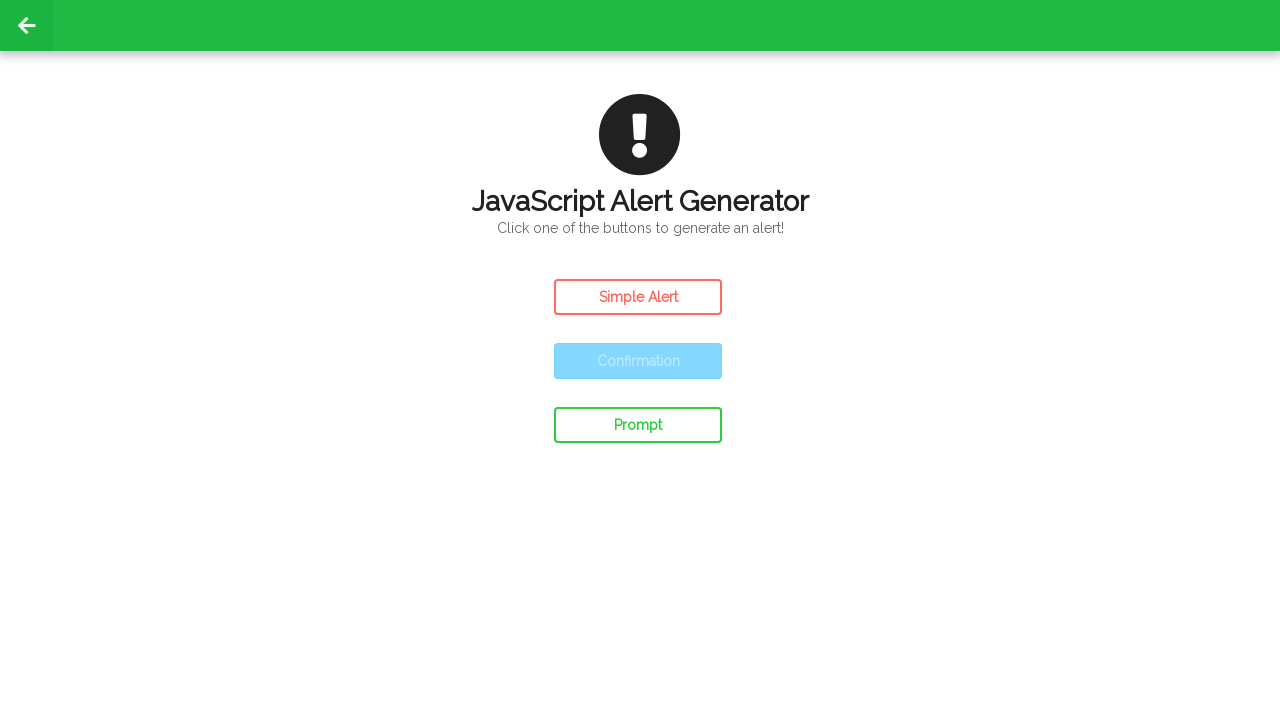

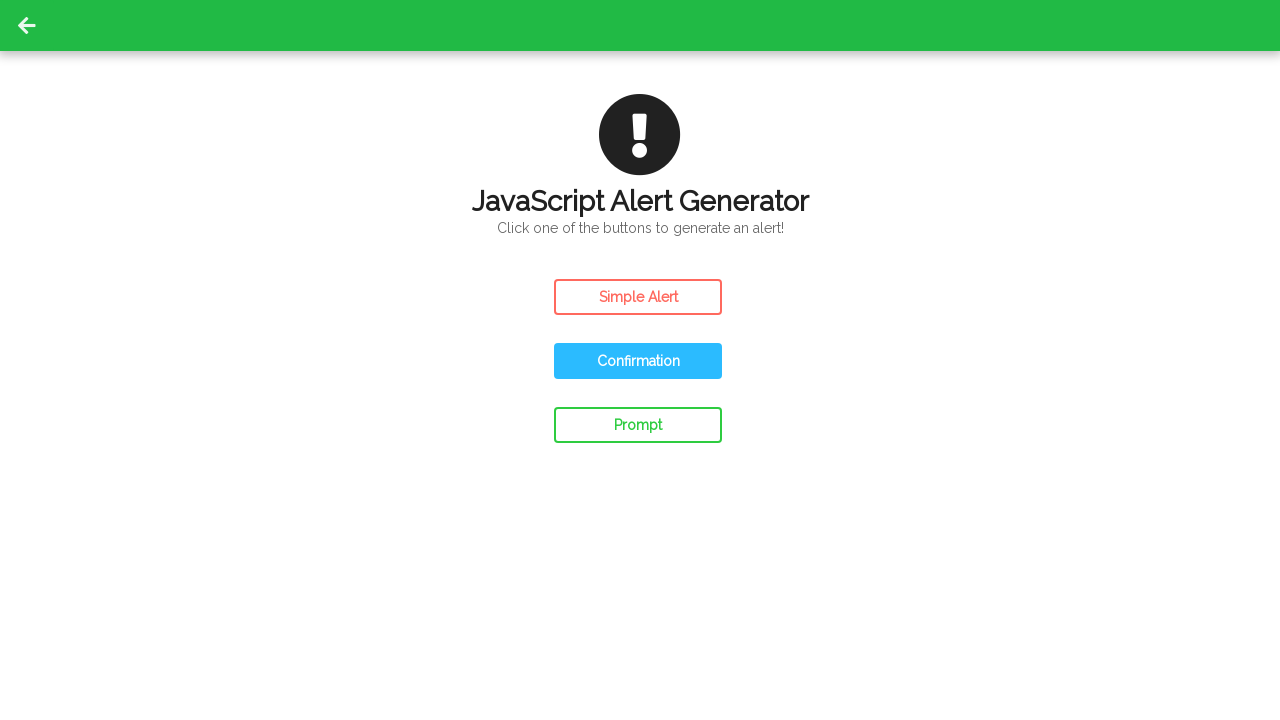